Tests a registration form by filling in first name, last name, and username fields in the first block, then submitting the form and verifying successful registration message.

Starting URL: http://suninjuly.github.io/registration1.html

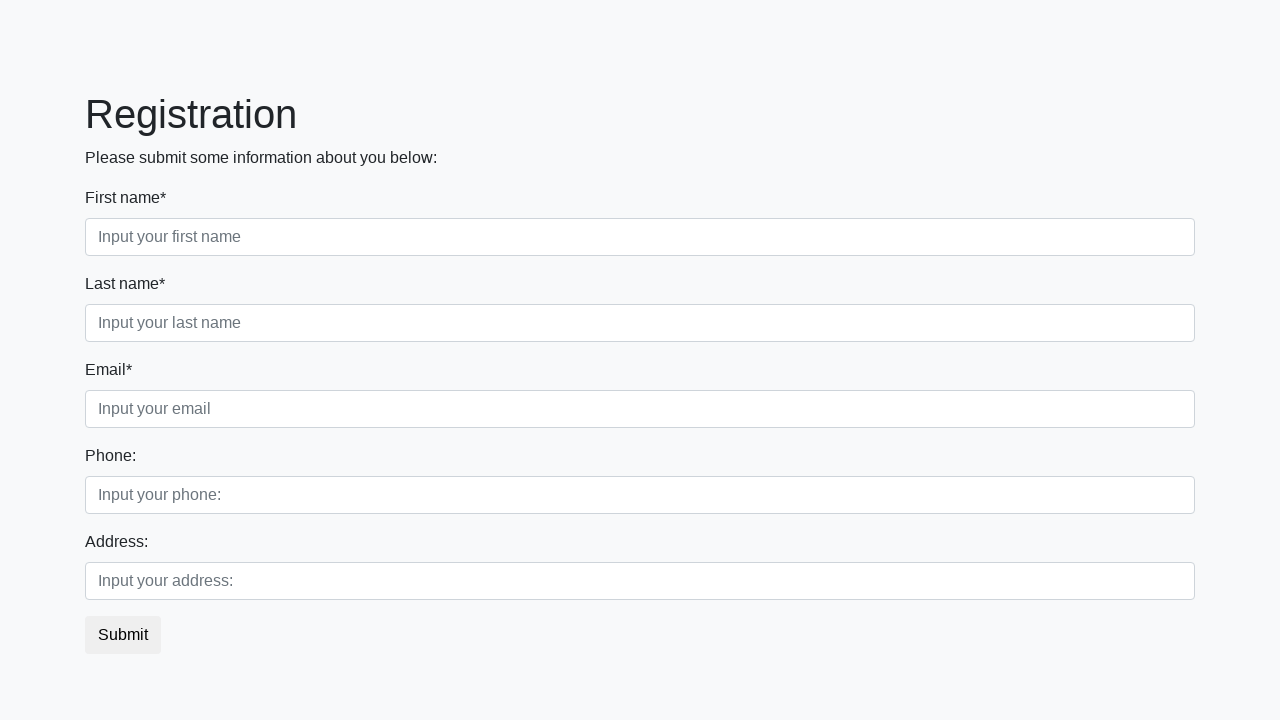

Filled first name field with 'Valeria' on div.first_block .form-control.first
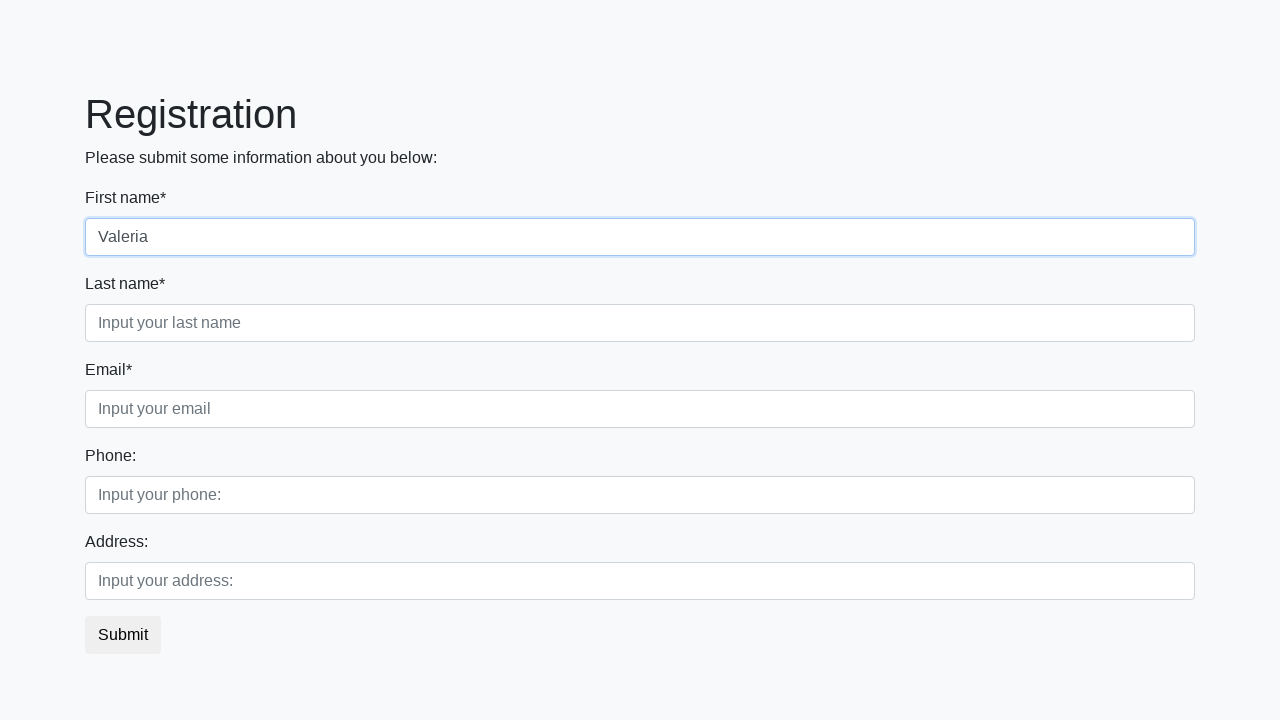

Filled last name field with 'Vasilevskaya' on div.first_block .form-control.second
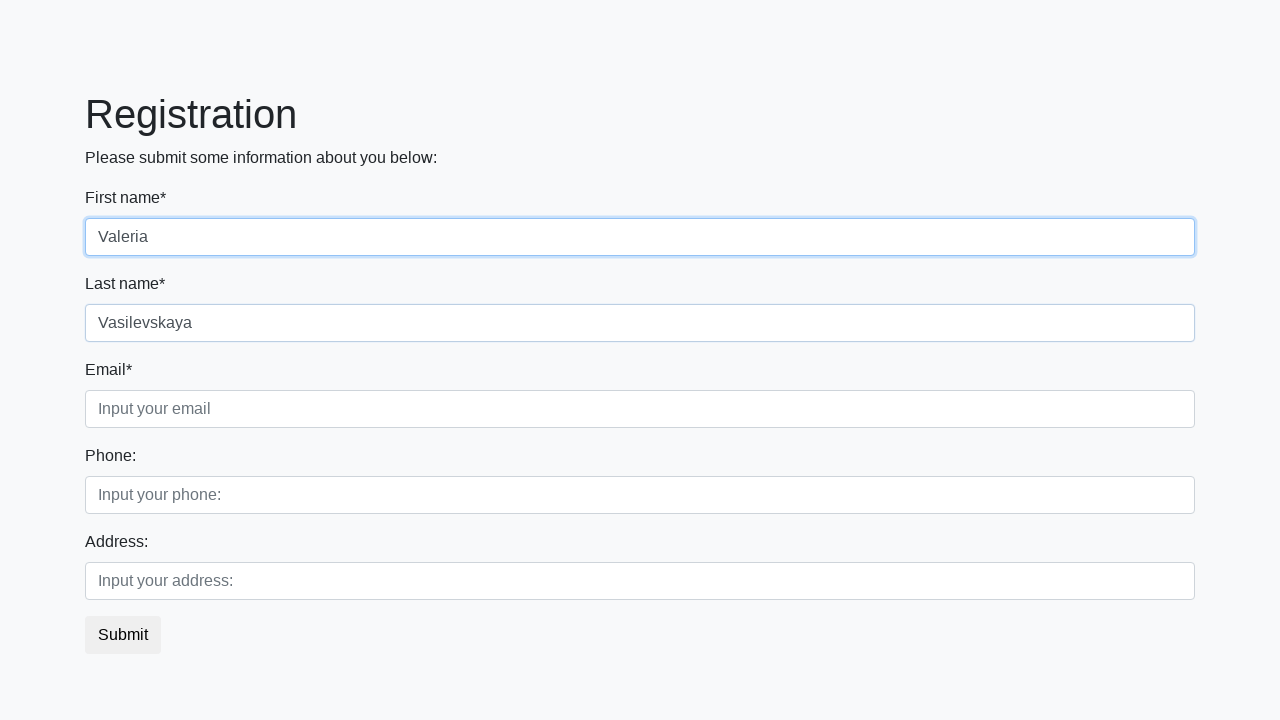

Filled username field with 'Lera_the_best' on div.first_block .form-control.third
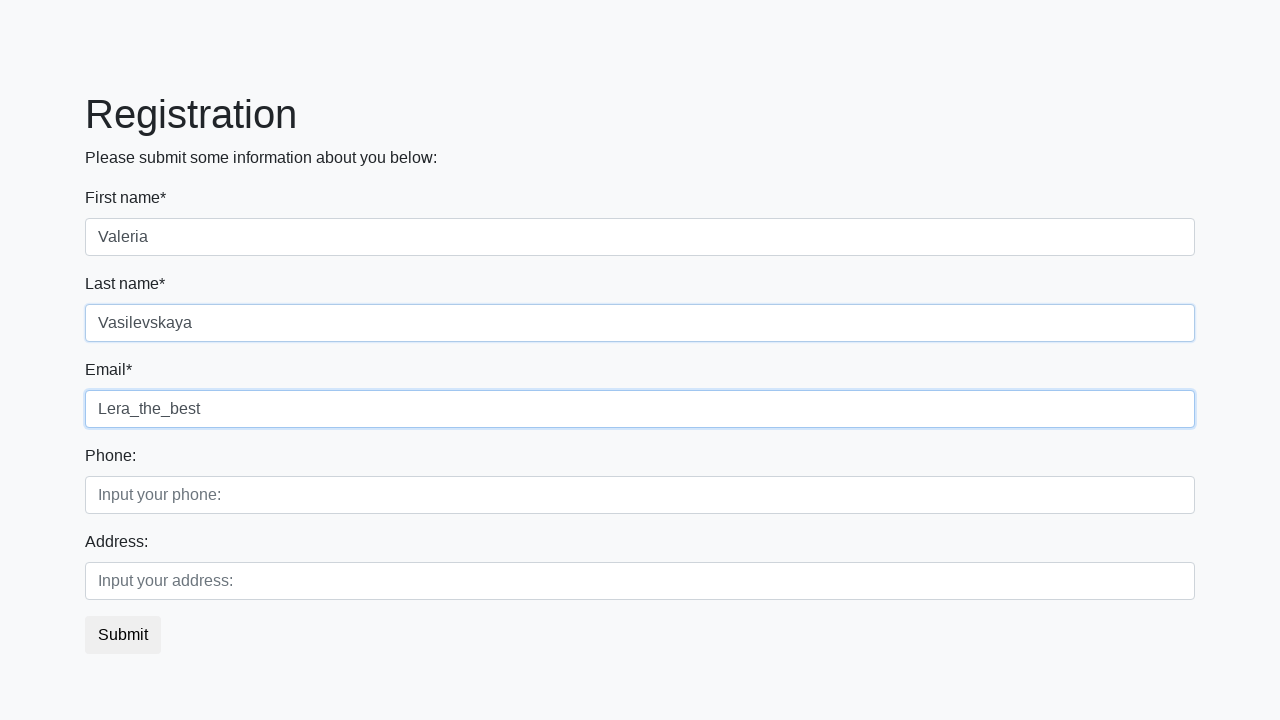

Clicked submit button to register at (123, 635) on button.btn
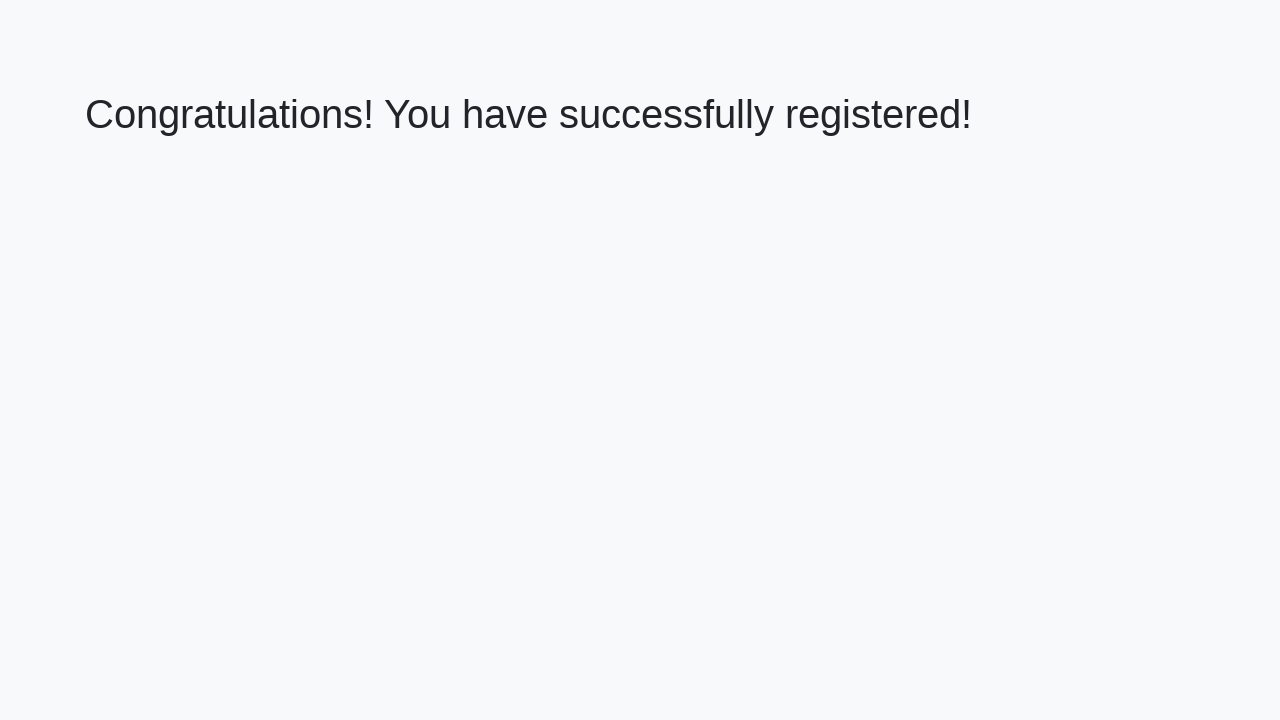

Success message heading loaded
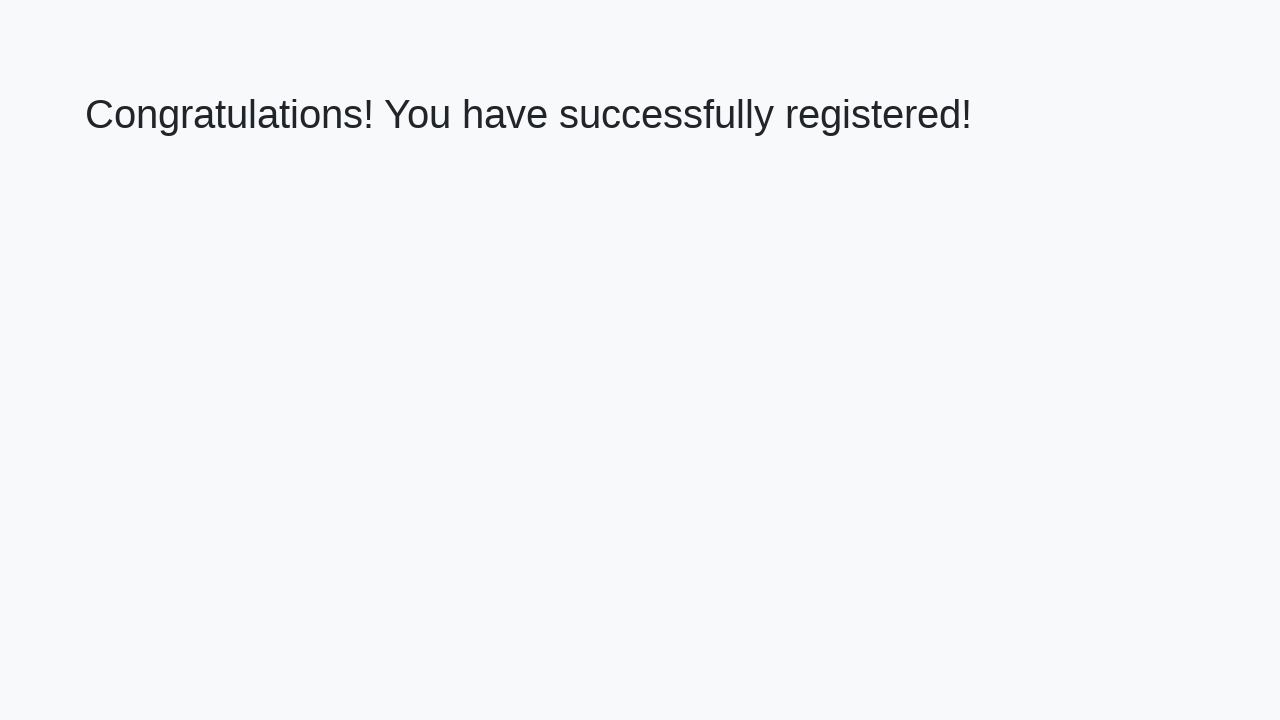

Retrieved success message text
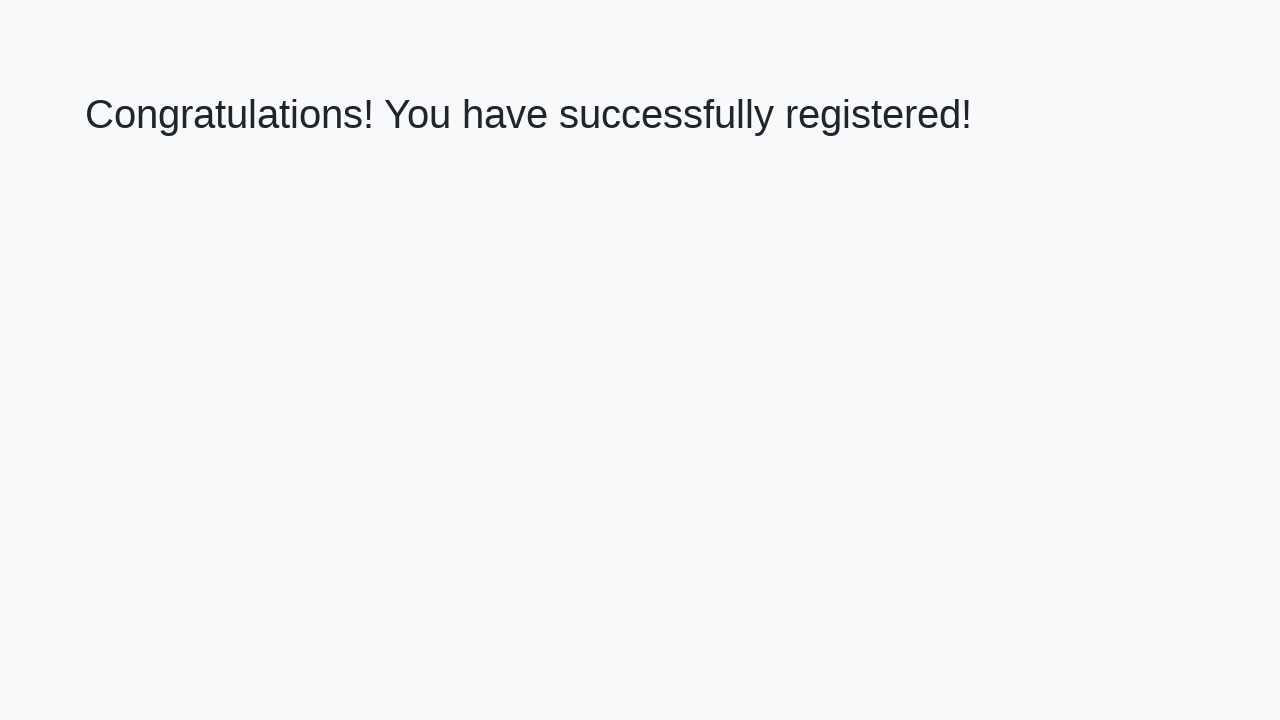

Verified successful registration message: 'Congratulations! You have successfully registered!'
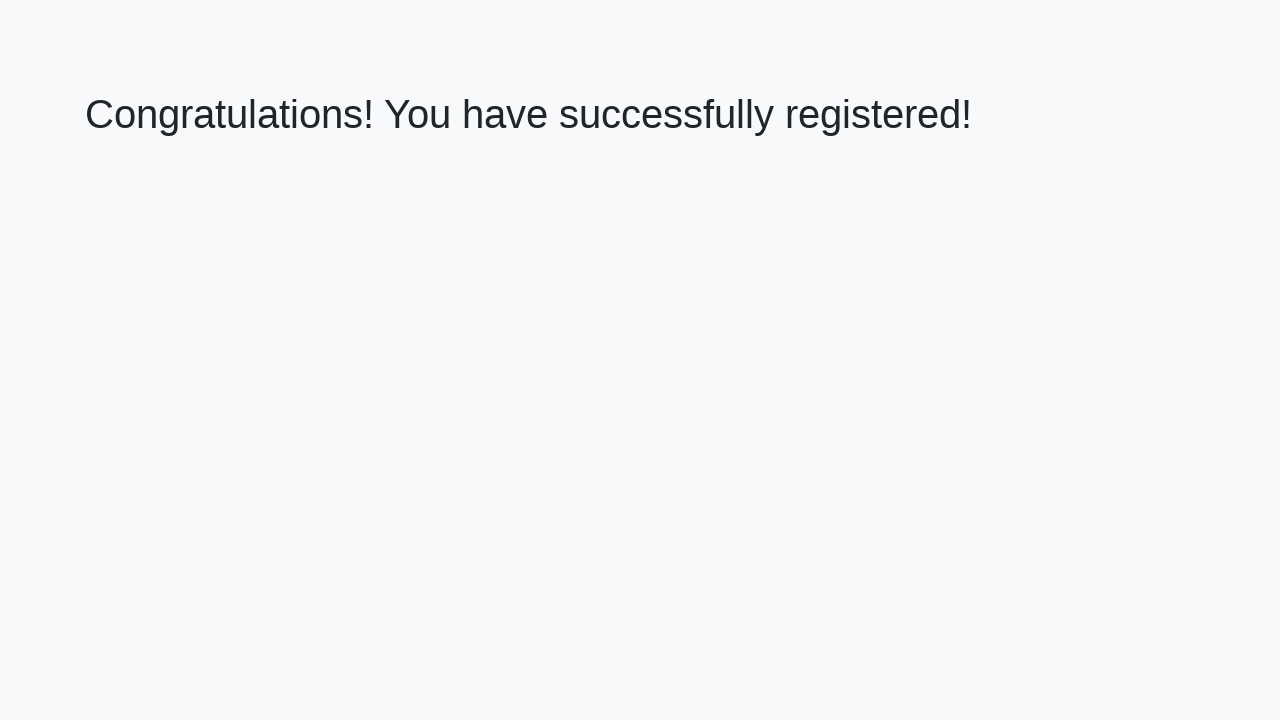

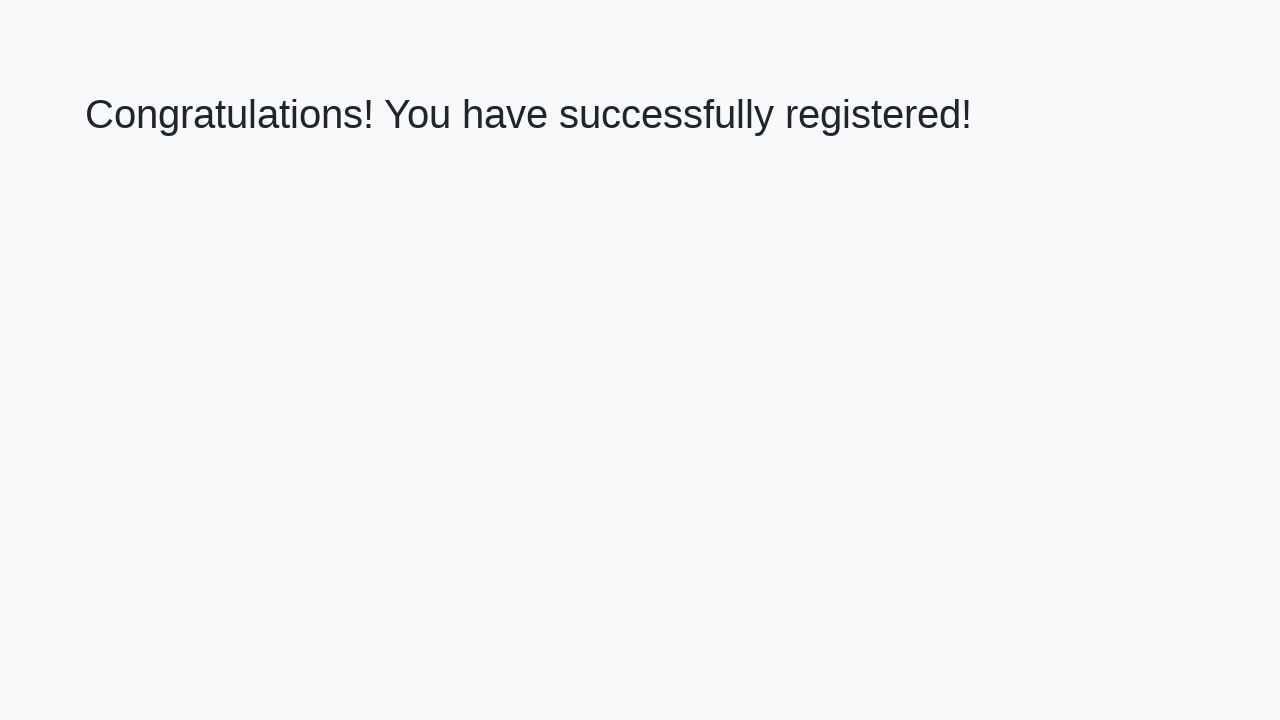